Tests displaying only completed items using the Completed filter.

Starting URL: https://demo.playwright.dev/todomvc

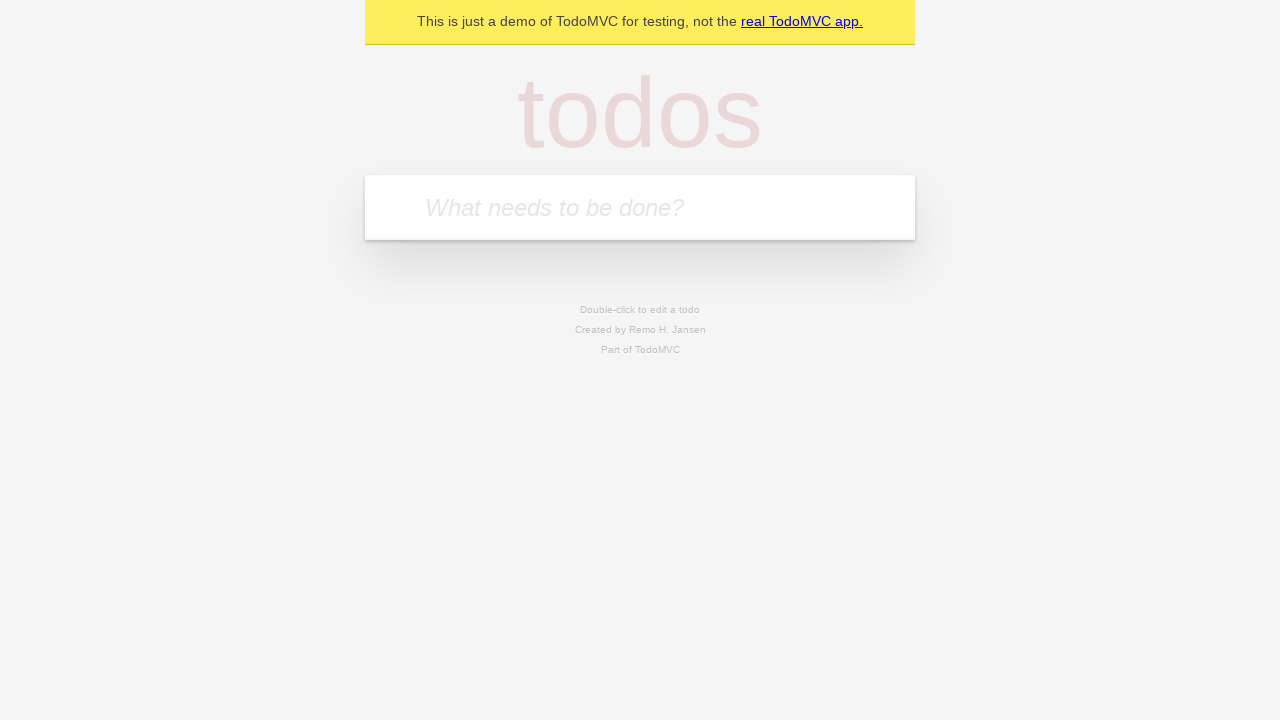

Filled todo input with 'buy some cheese' on internal:attr=[placeholder="What needs to be done?"i]
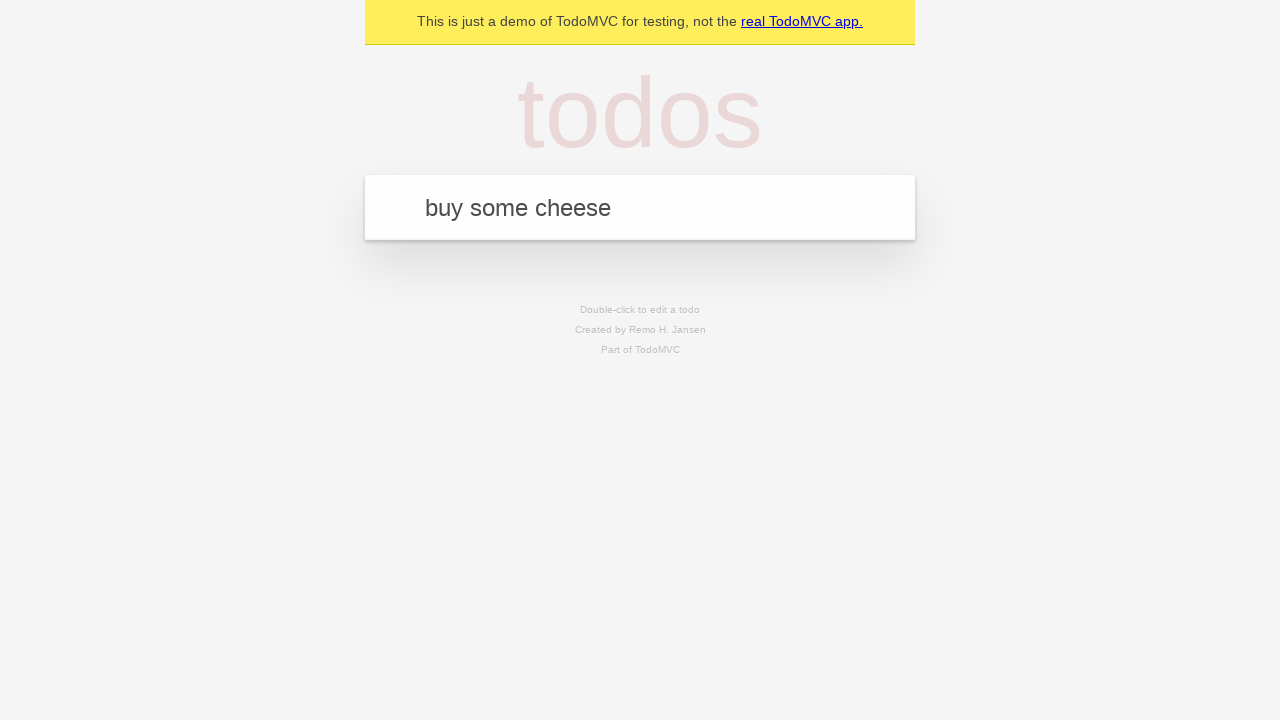

Pressed Enter to add todo 'buy some cheese' on internal:attr=[placeholder="What needs to be done?"i]
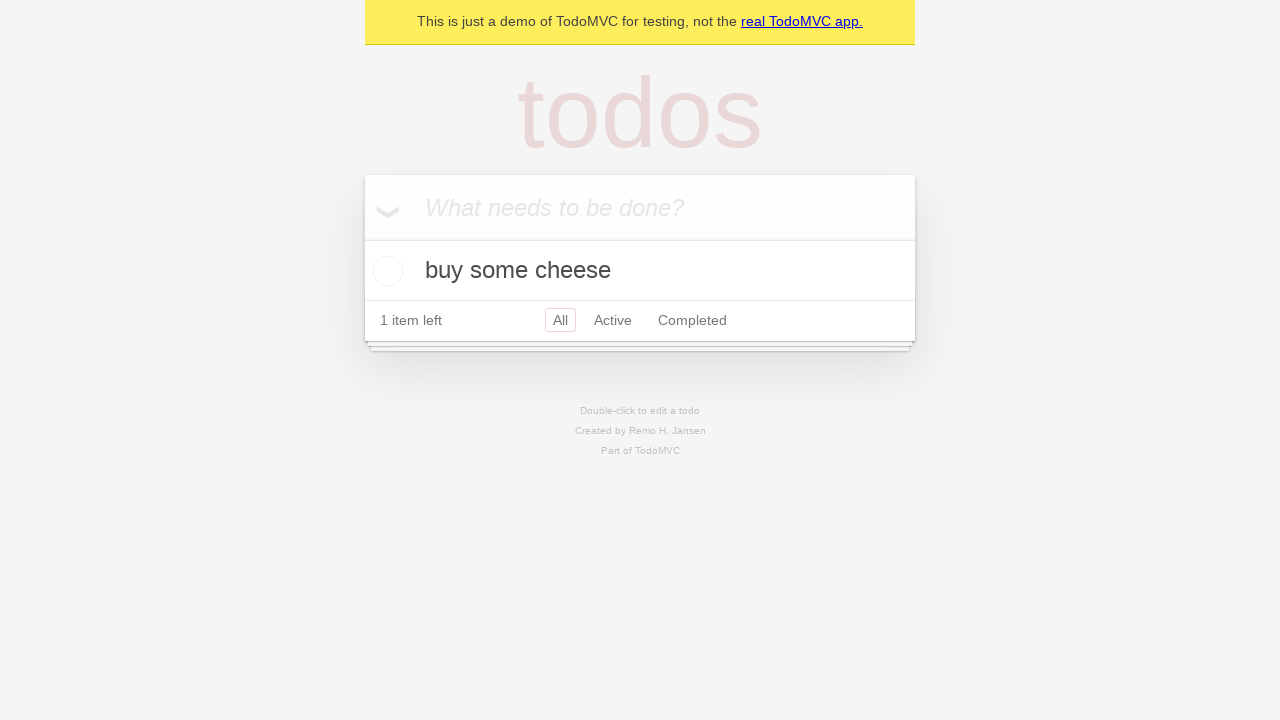

Filled todo input with 'feed the cat' on internal:attr=[placeholder="What needs to be done?"i]
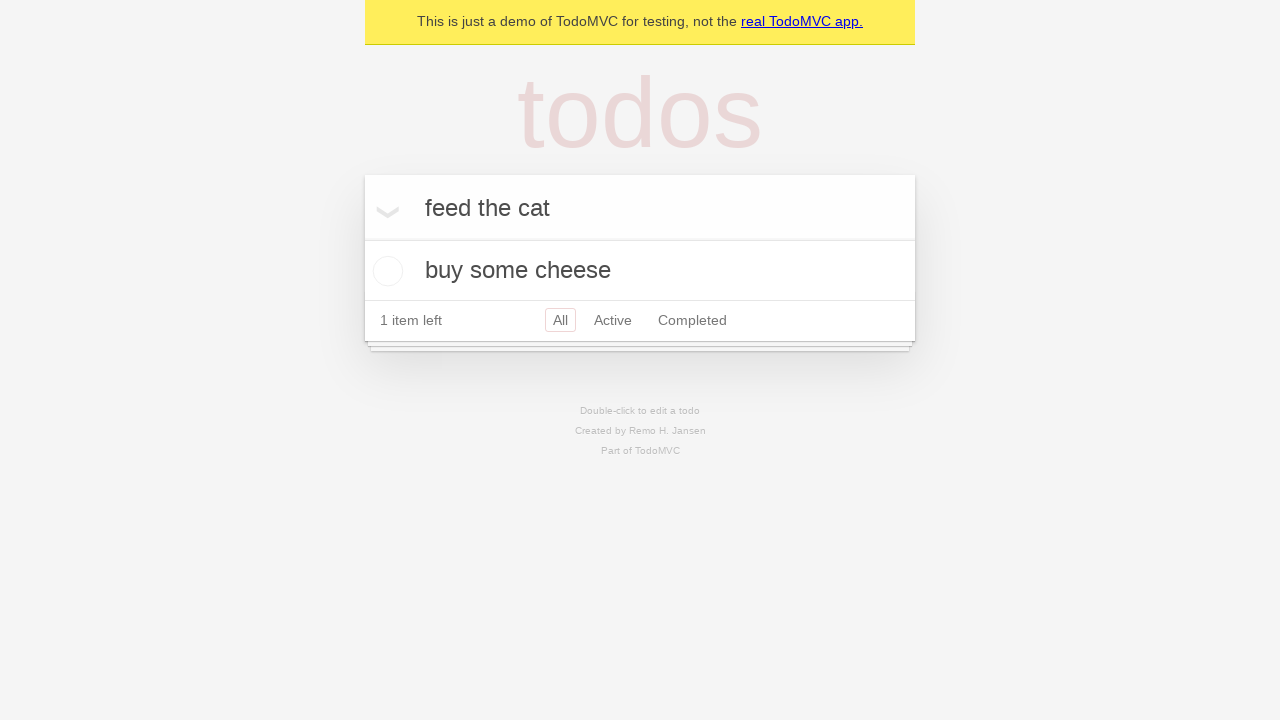

Pressed Enter to add todo 'feed the cat' on internal:attr=[placeholder="What needs to be done?"i]
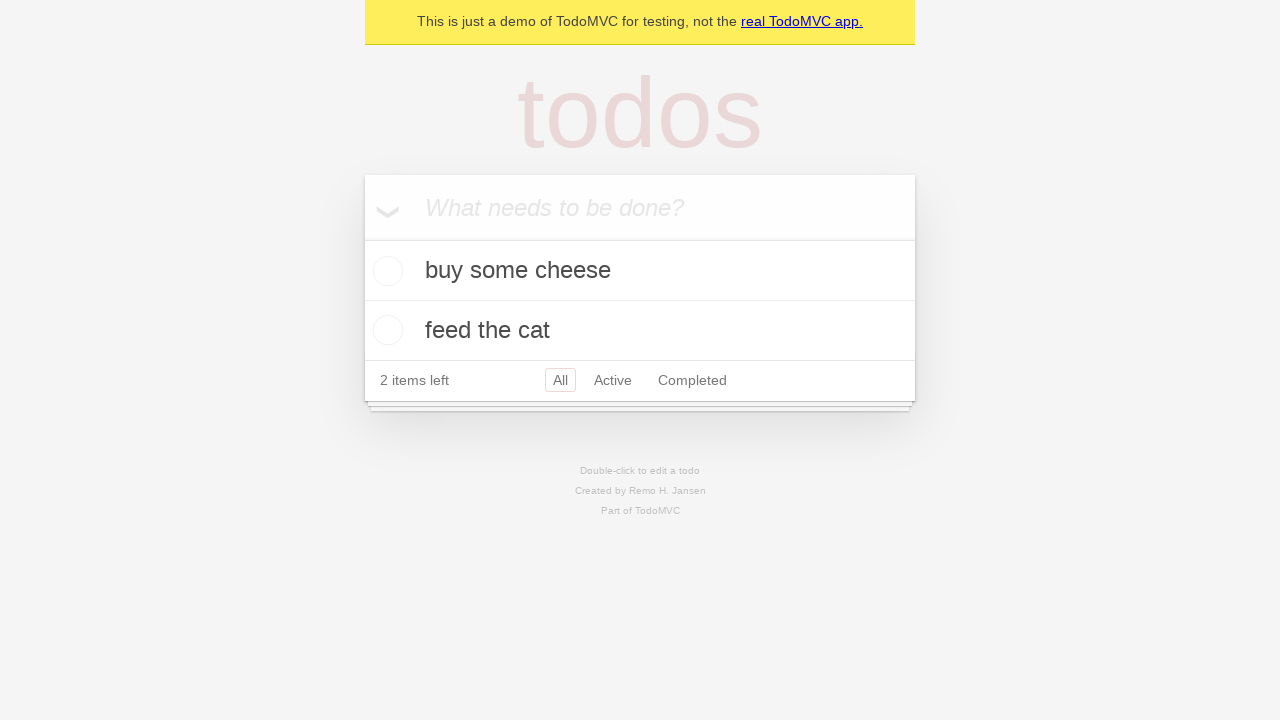

Filled todo input with 'book a doctors appointment' on internal:attr=[placeholder="What needs to be done?"i]
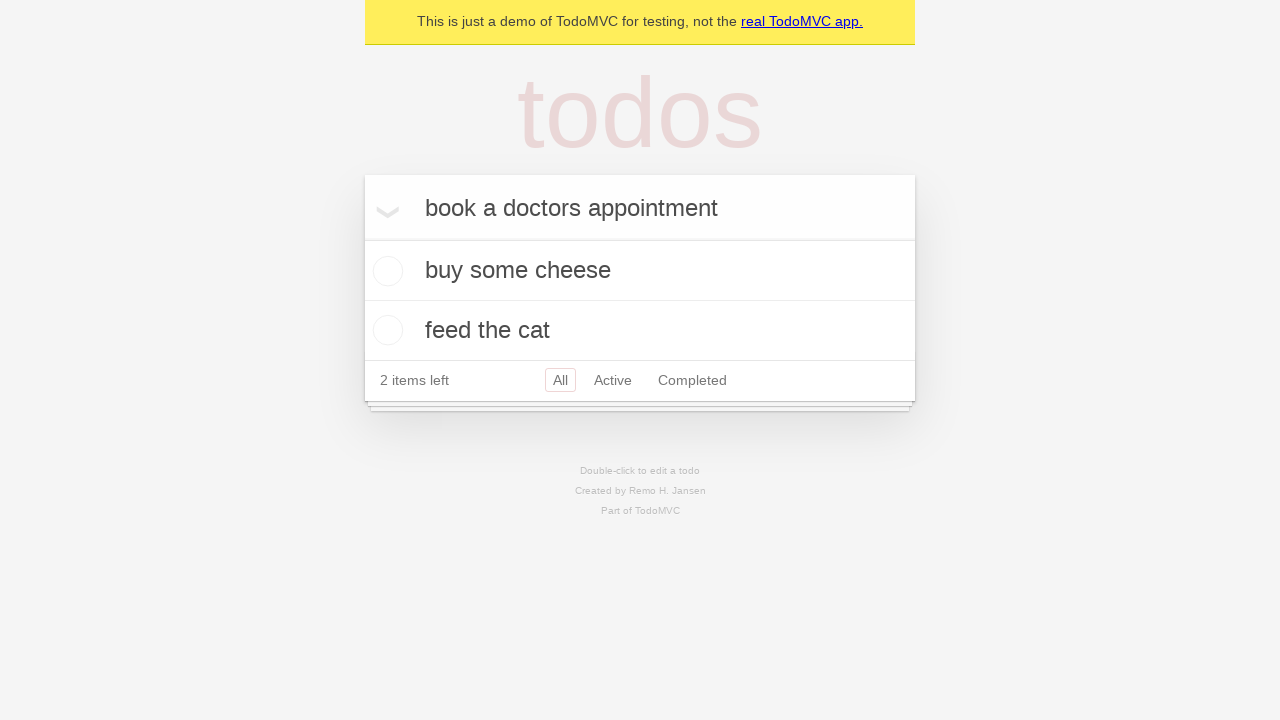

Pressed Enter to add todo 'book a doctors appointment' on internal:attr=[placeholder="What needs to be done?"i]
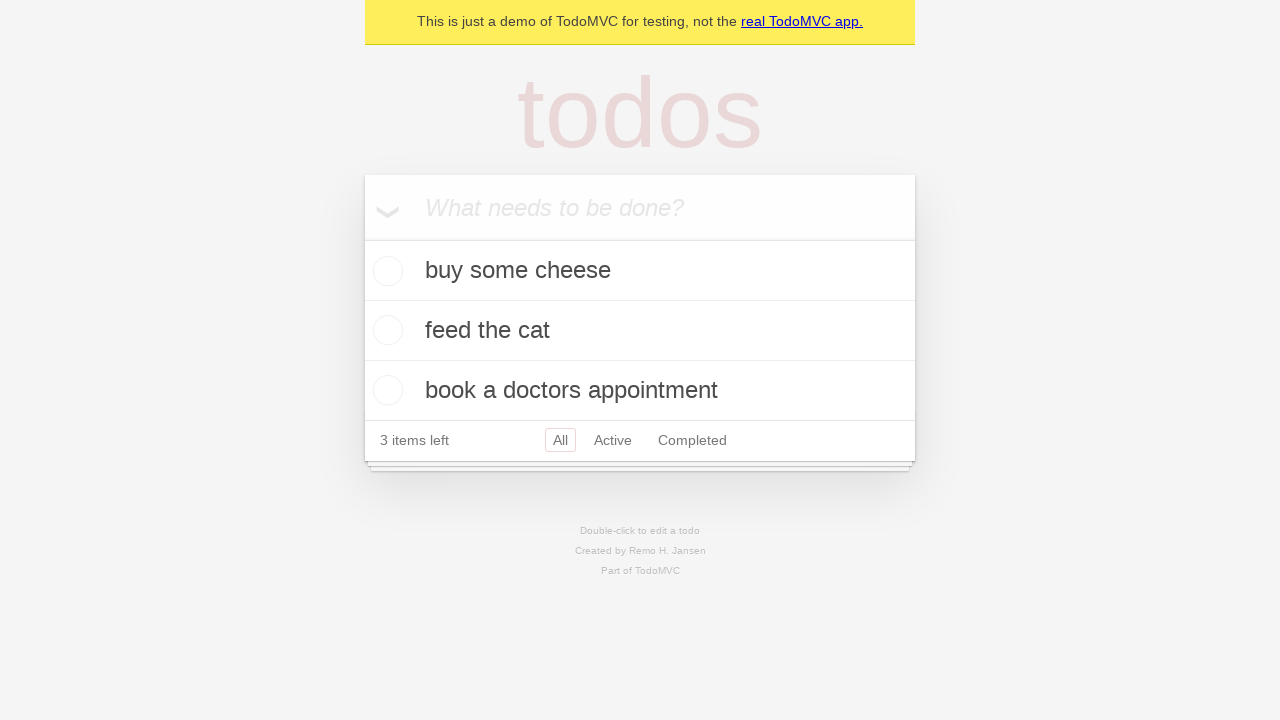

All 3 todos have been added to the list
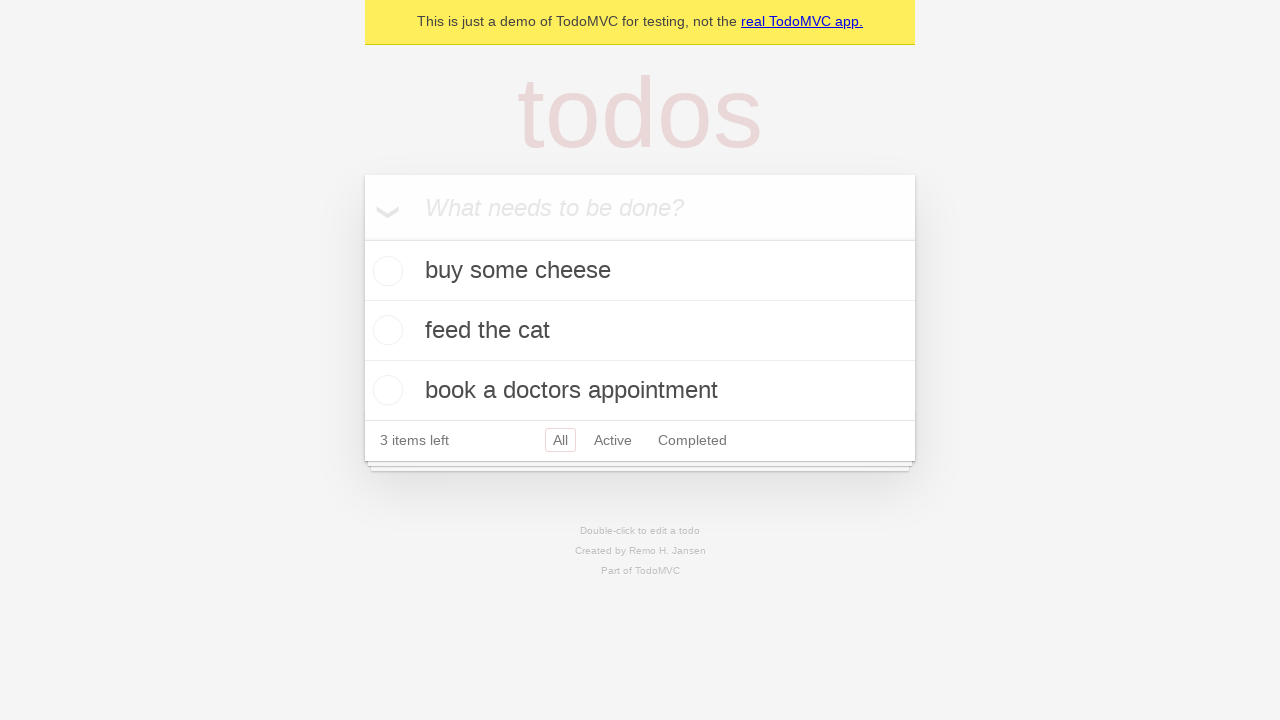

Checked the second todo item (feed the cat) at (385, 330) on internal:testid=[data-testid="todo-item"s] >> nth=1 >> internal:role=checkbox
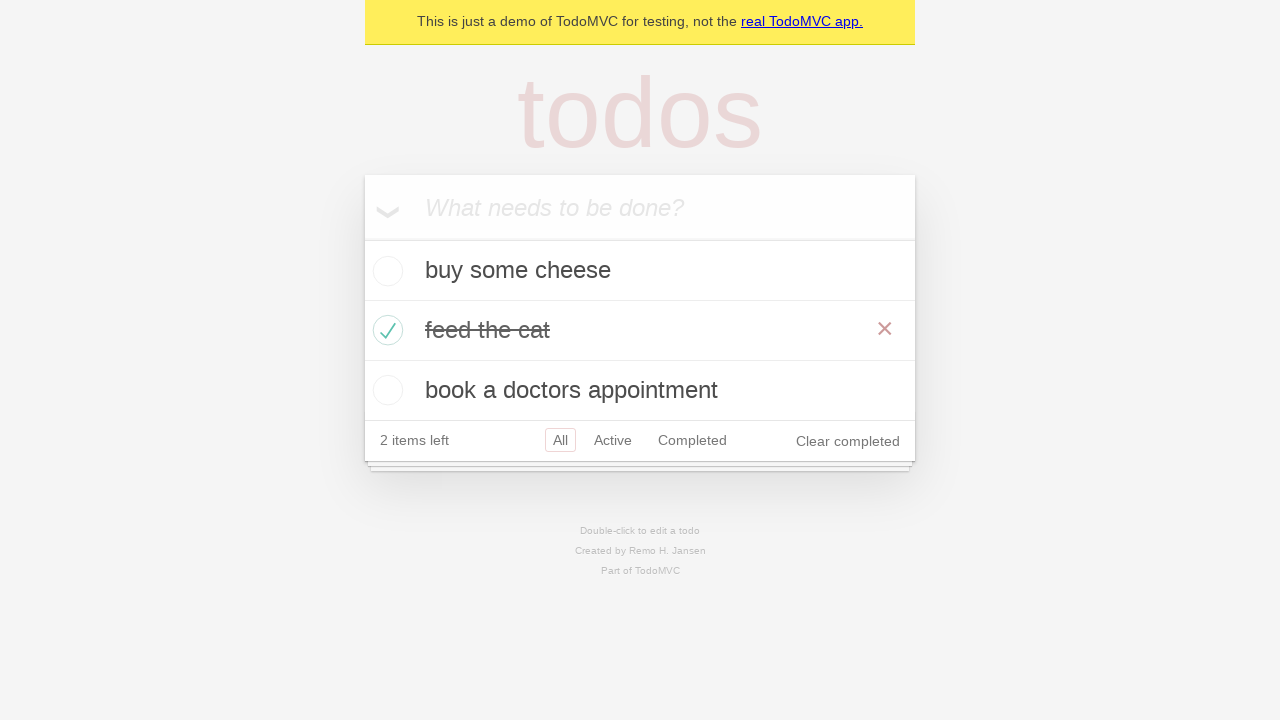

Clicked the Completed filter to display only completed items at (692, 440) on internal:role=link[name="Completed"i]
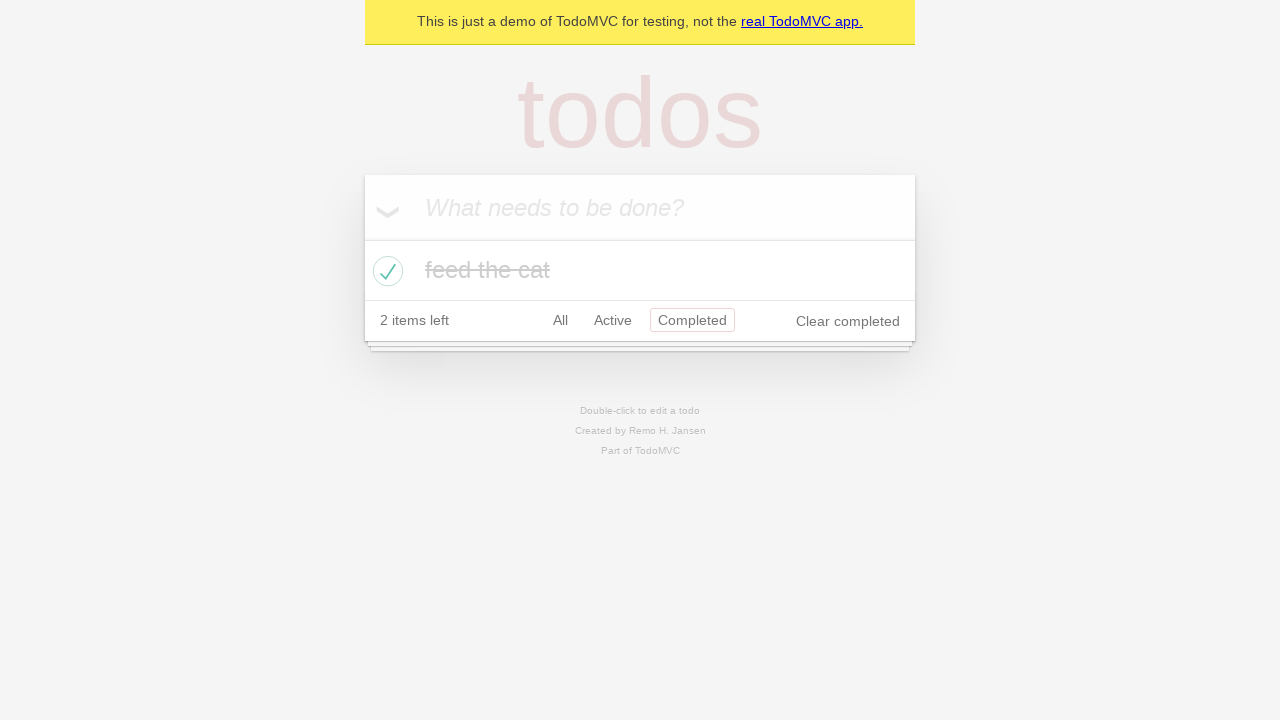

Filtered view loaded showing only 1 completed item
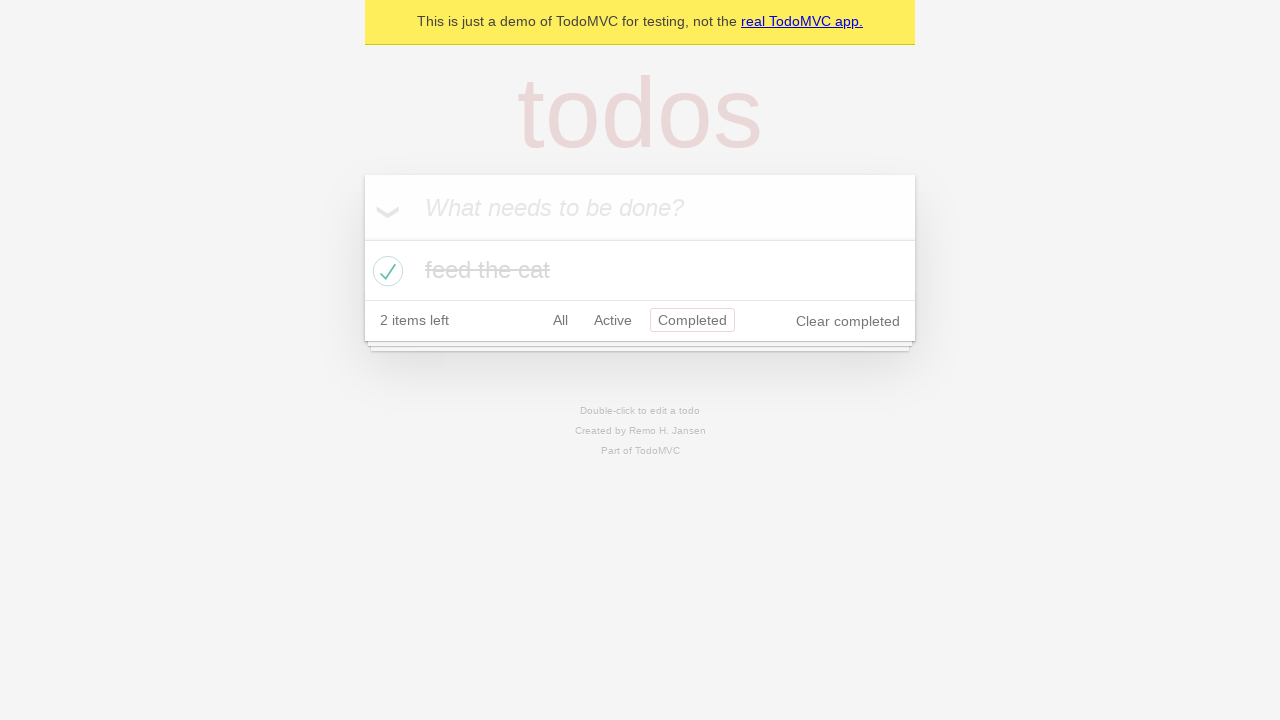

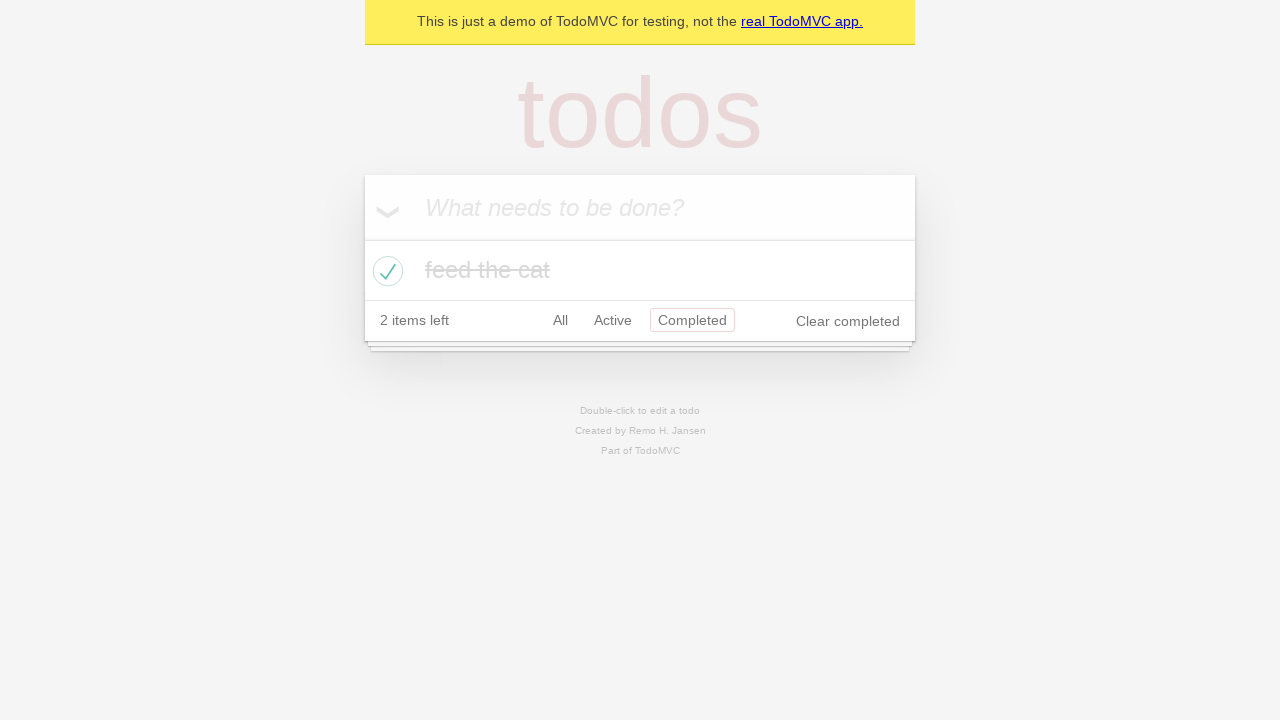